Tests dropdown selection functionality by selecting each available option from a dropdown menu

Starting URL: https://the-internet.herokuapp.com/dropdown

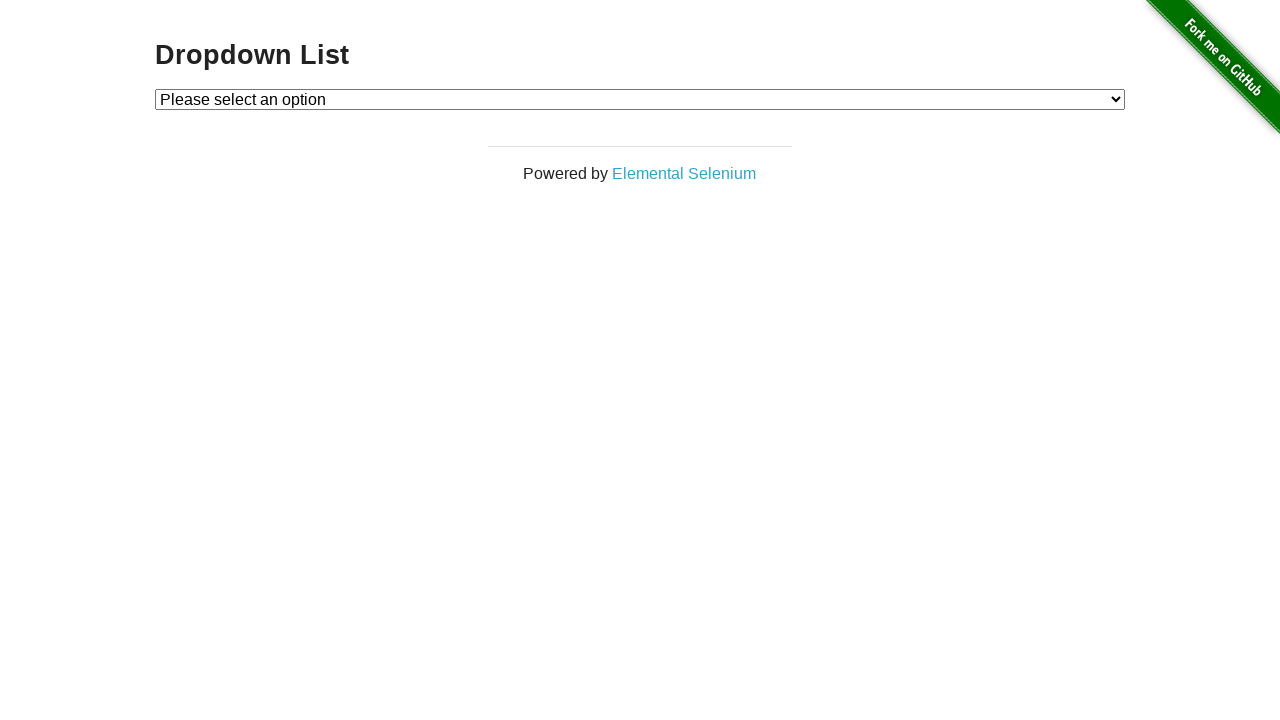

Waited for dropdown menu to be visible
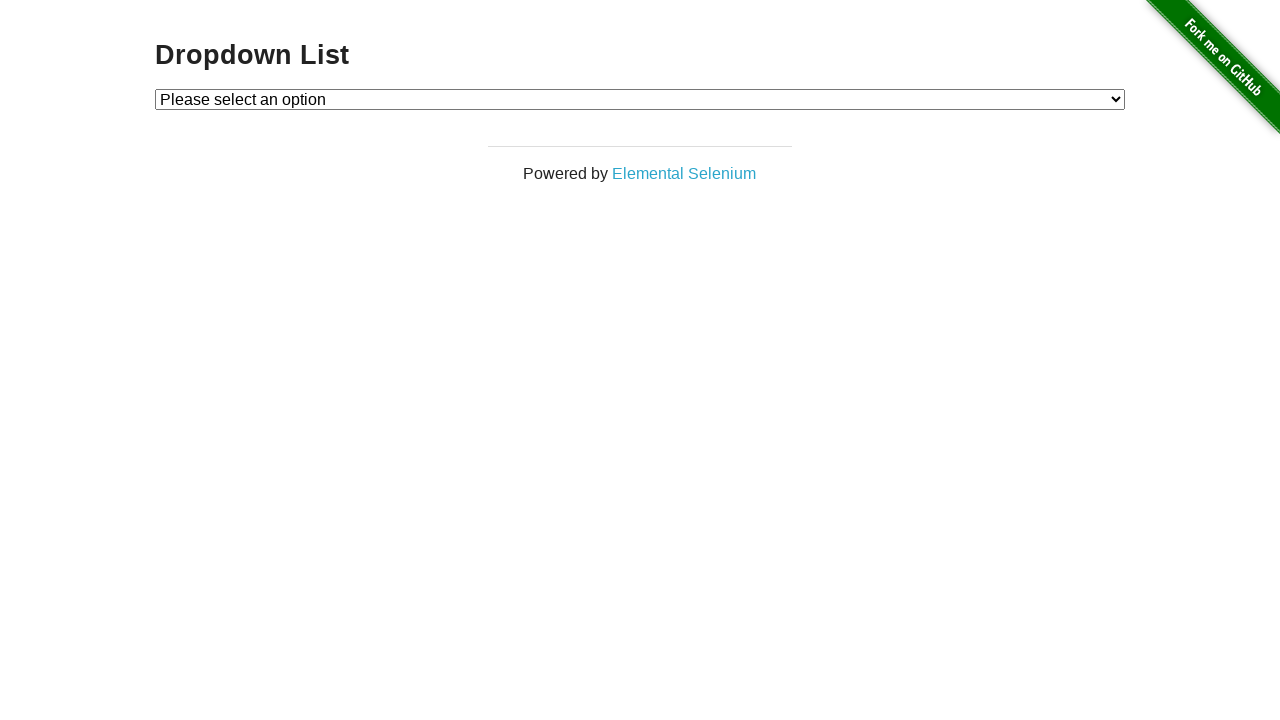

Selected option 1 from dropdown menu on #dropdown
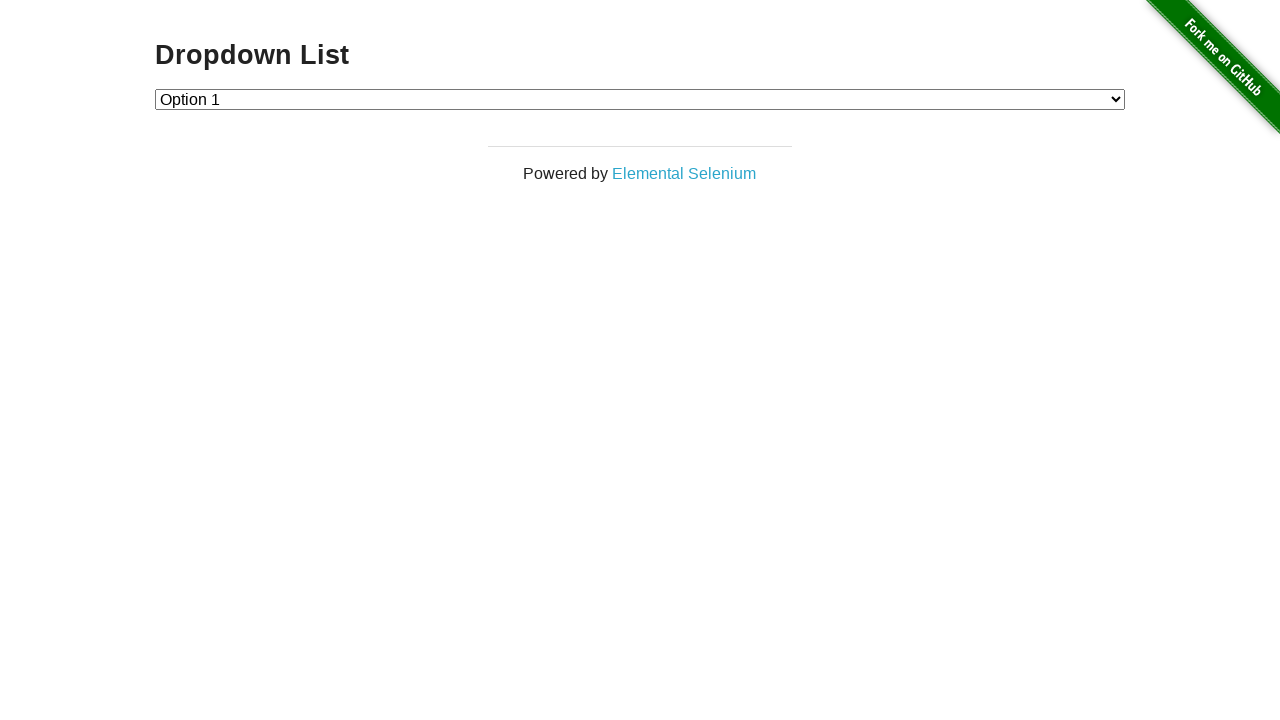

Selected option 2 from dropdown menu on #dropdown
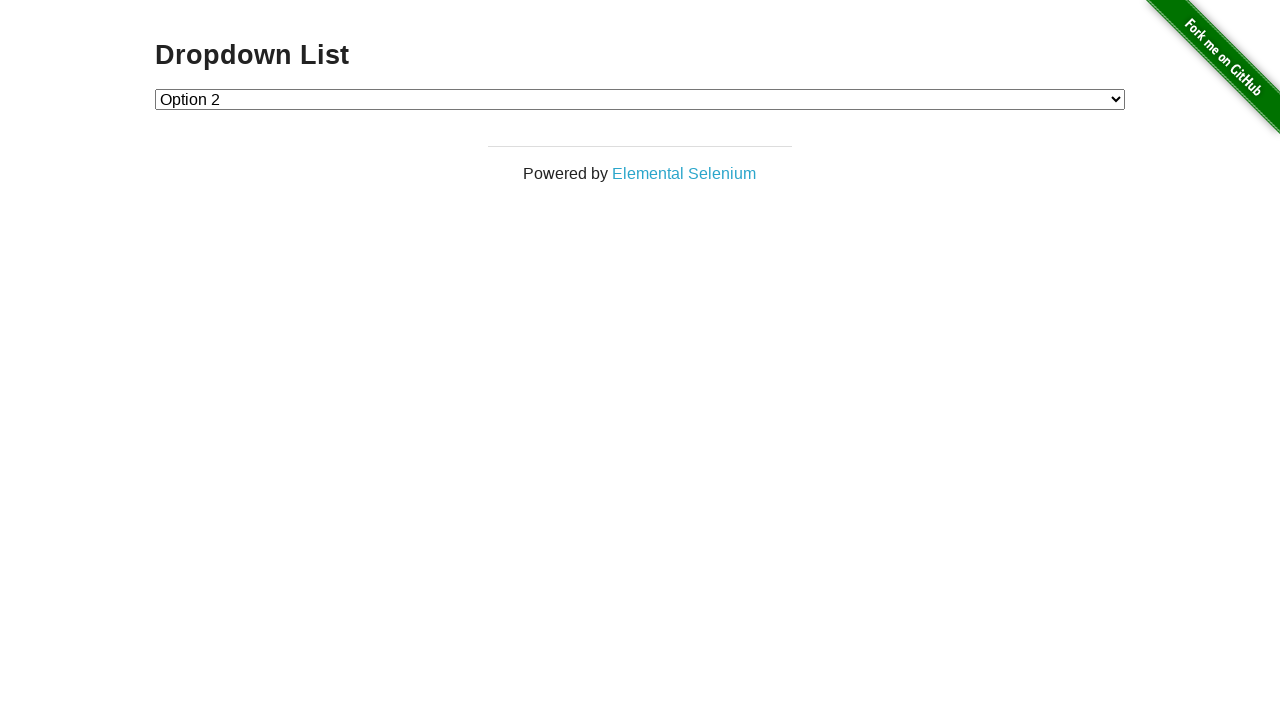

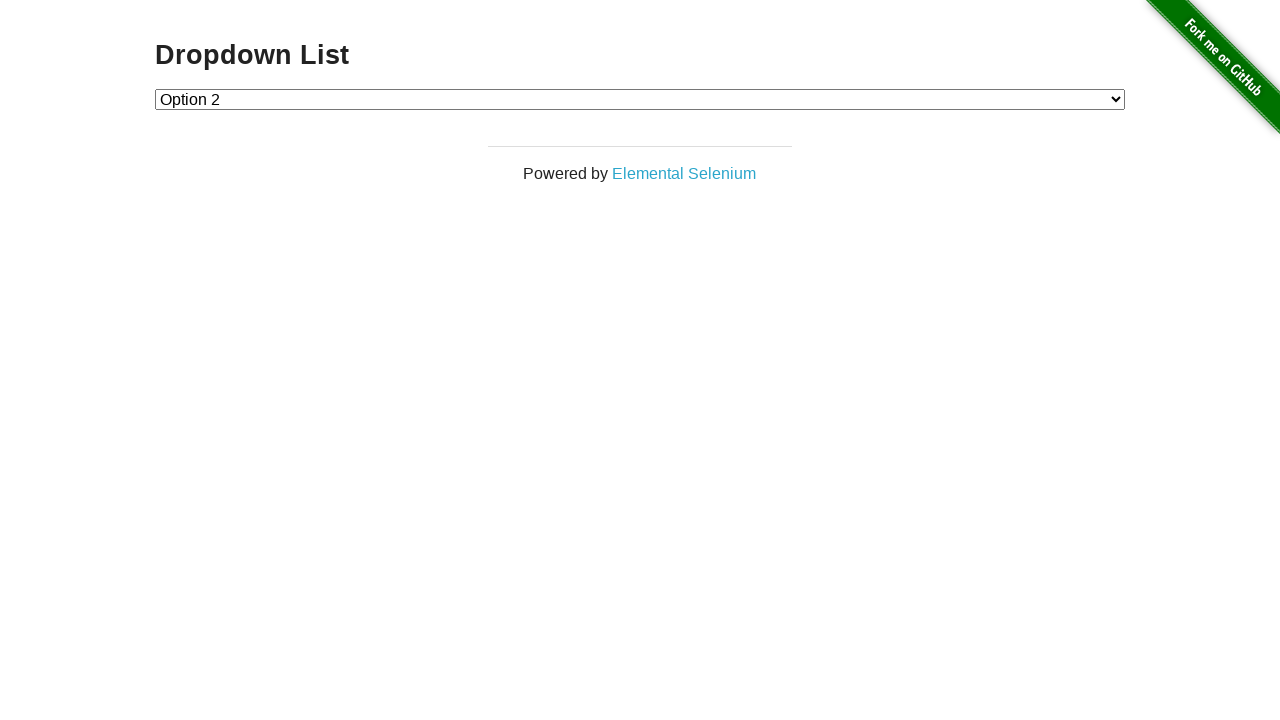